Tests drag and drop functionality by dragging an element from one container and dropping it into another container

Starting URL: http://only-testing-blog.blogspot.com/2014/09/drag-and-drop.html

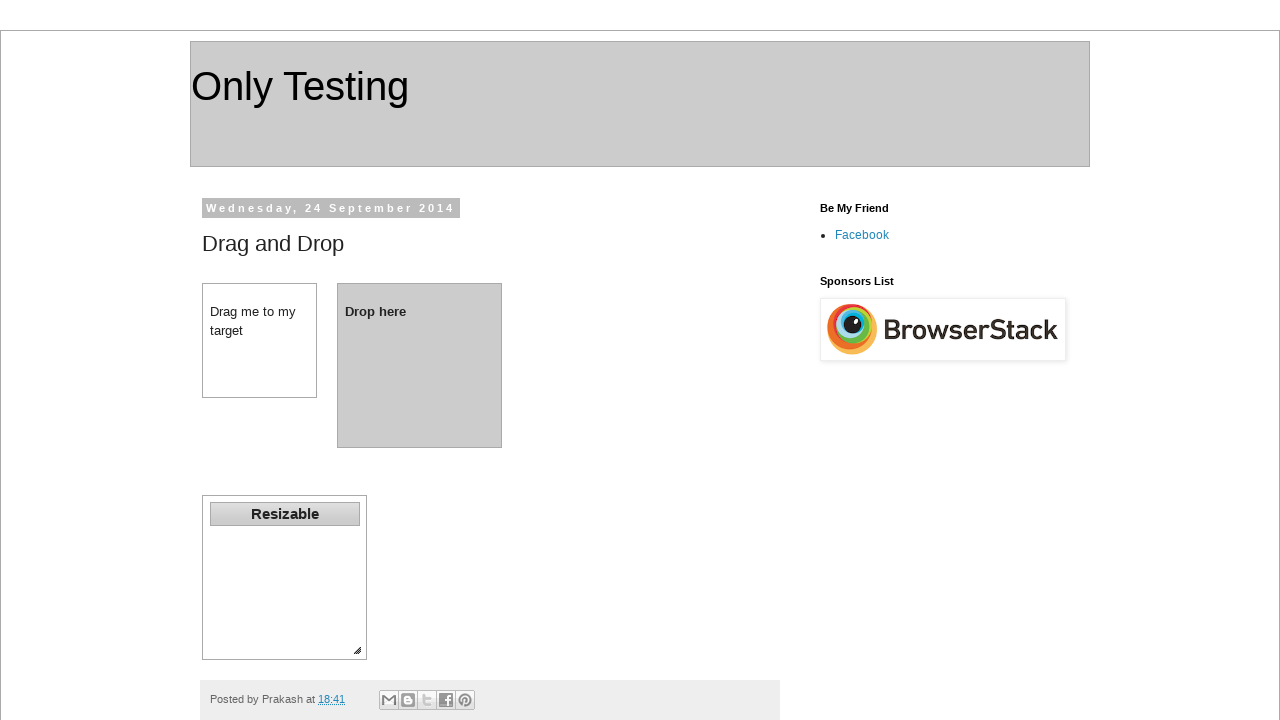

Located the draggable element with id 'dragdiv'
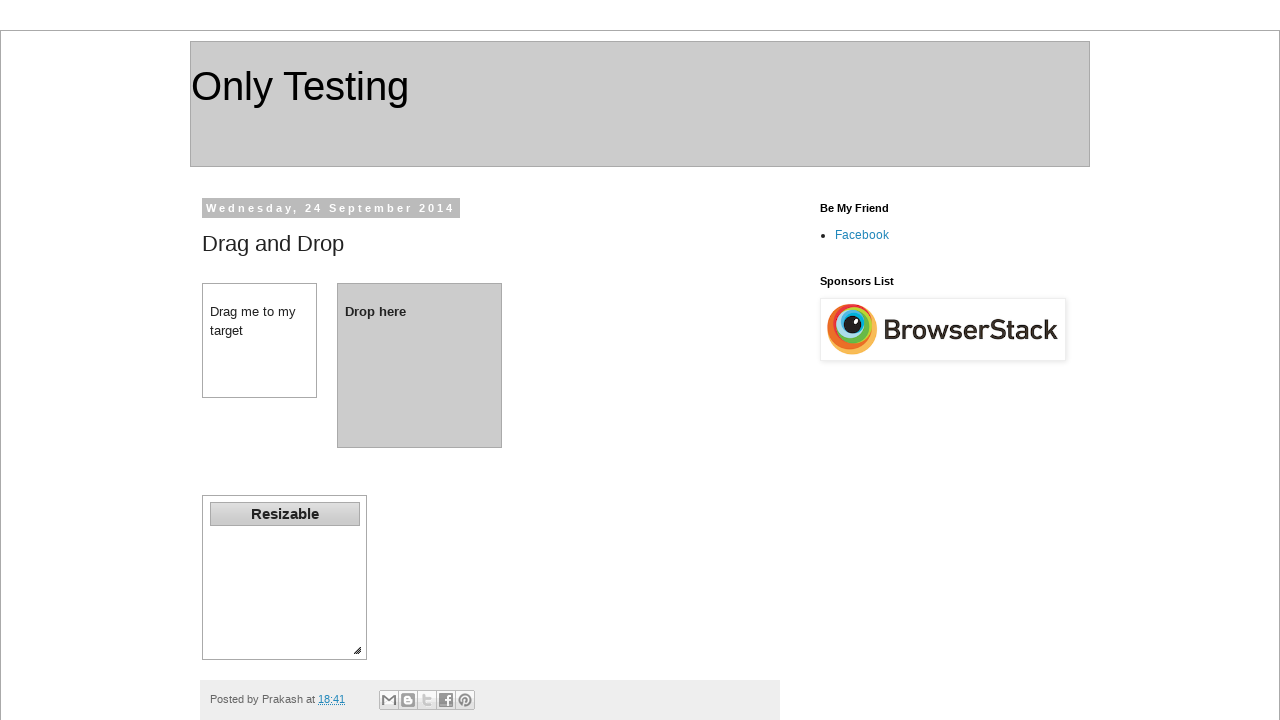

Located the drop target element with id 'dropdiv'
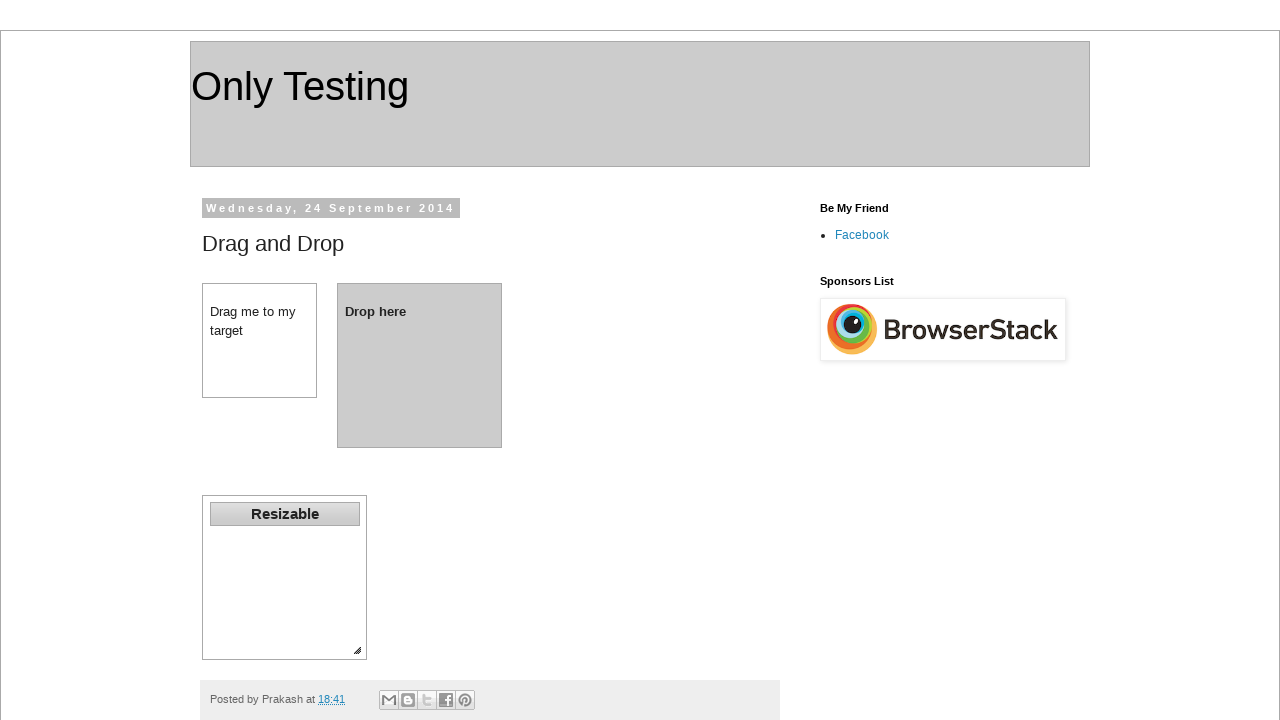

Dragged element from 'dragdiv' container to 'dropdiv' container at (420, 365)
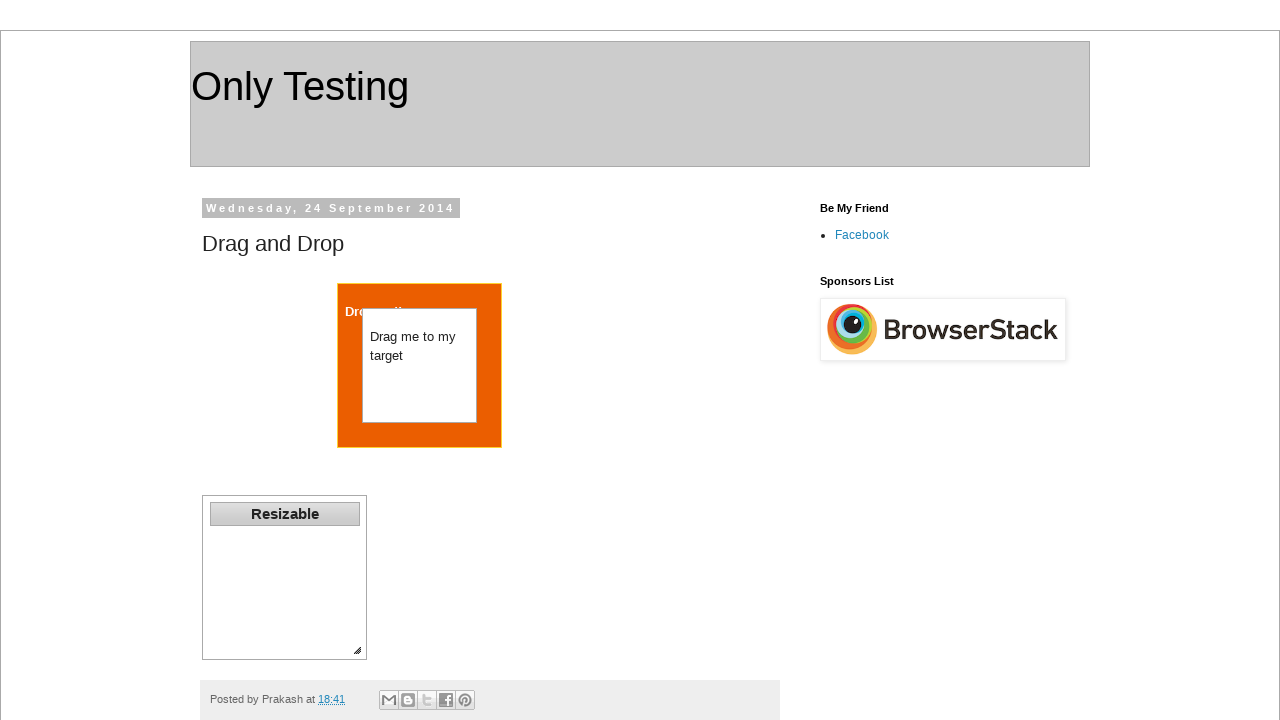

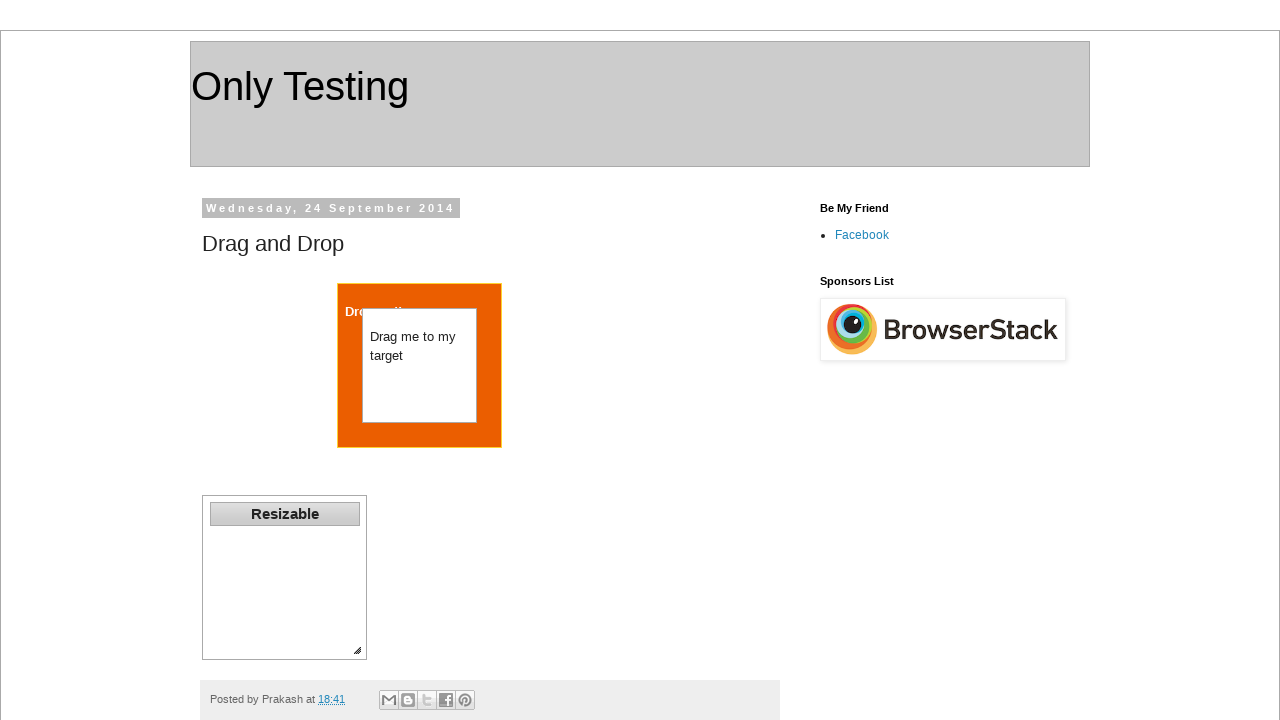